Tests the login form validation by clicking the login button without entering credentials and verifying that an appropriate error message ("Username is required") is displayed.

Starting URL: https://www.saucedemo.com/

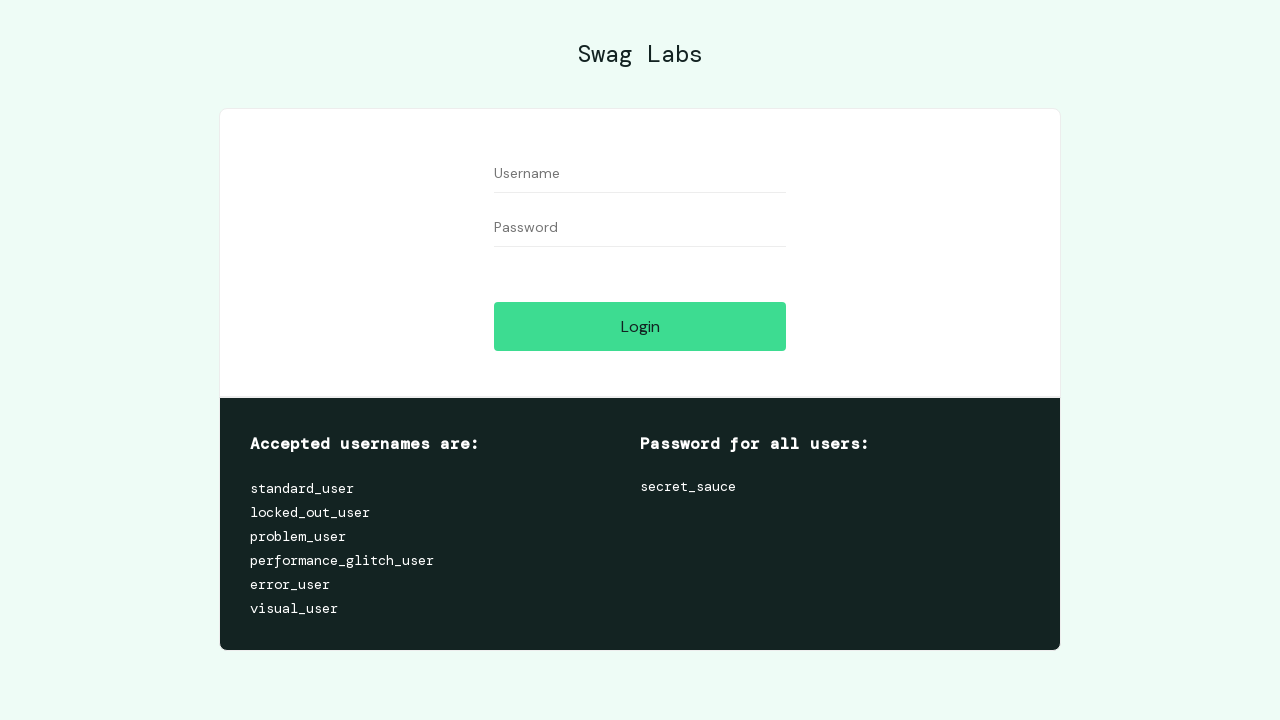

Username field is visible on the login page
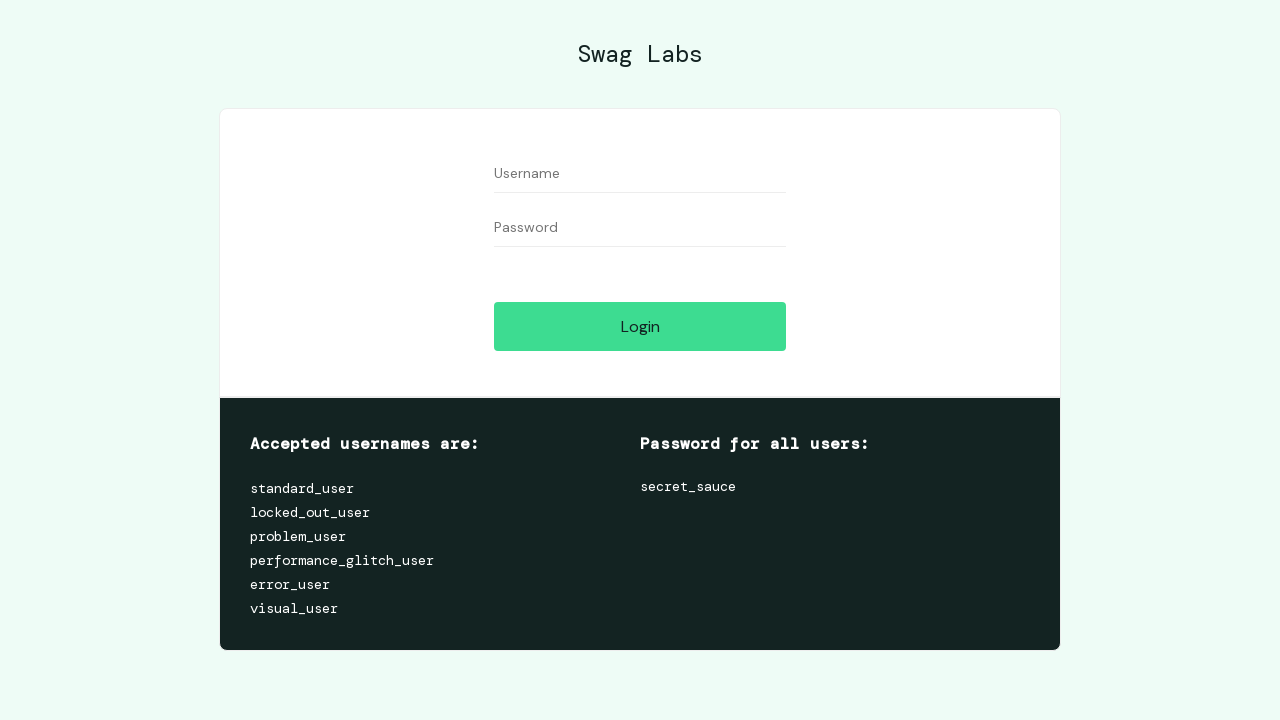

Password field is visible on the login page
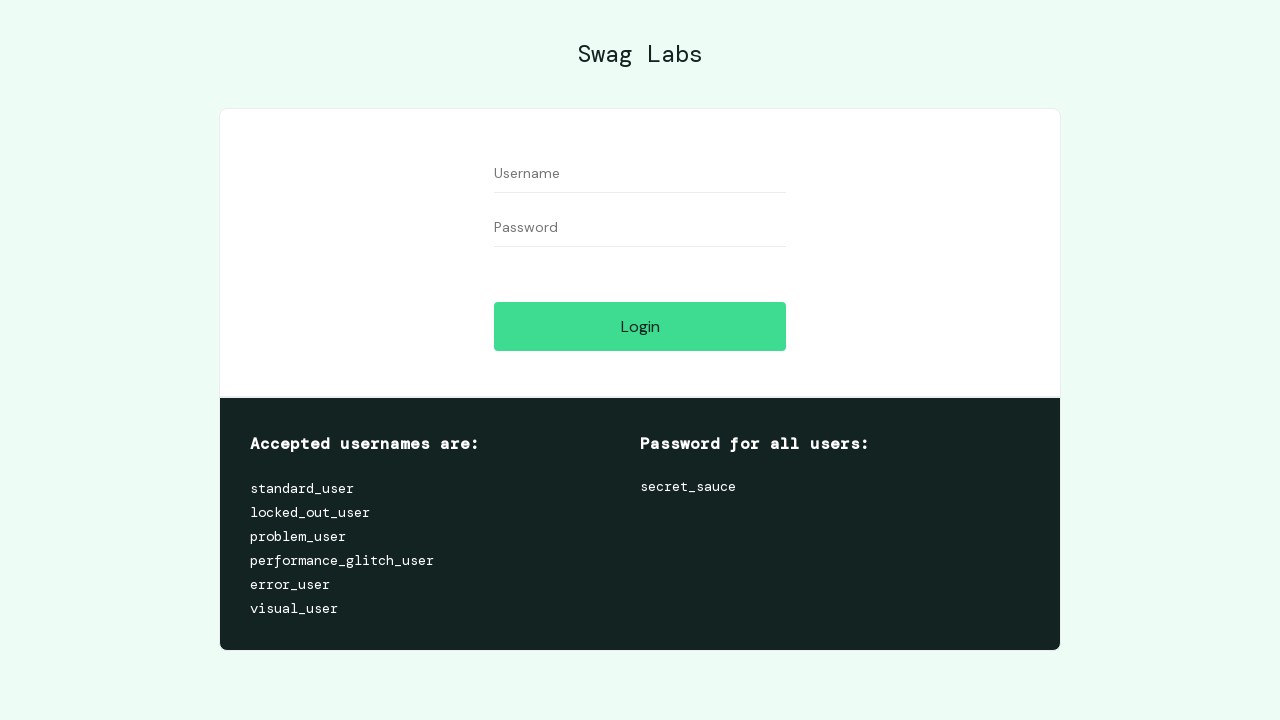

Login button is visible on the login page
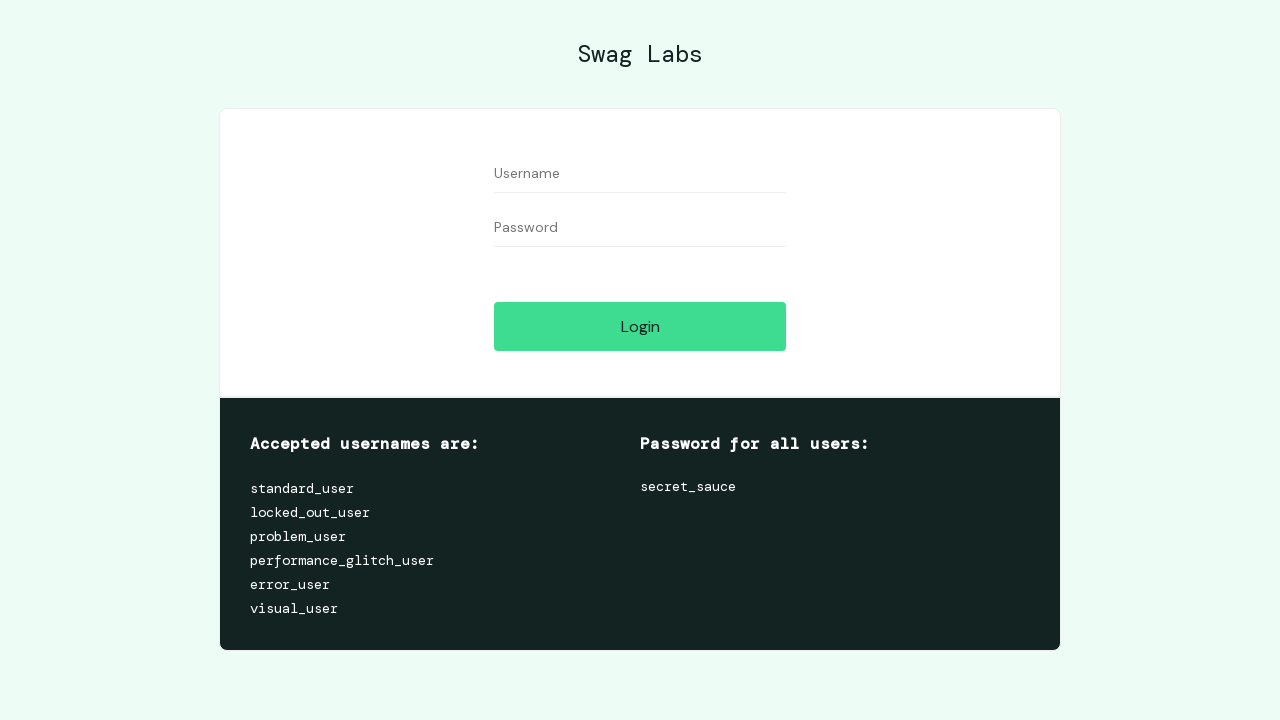

Clicked login button without entering credentials at (640, 326) on [data-test='login-button']
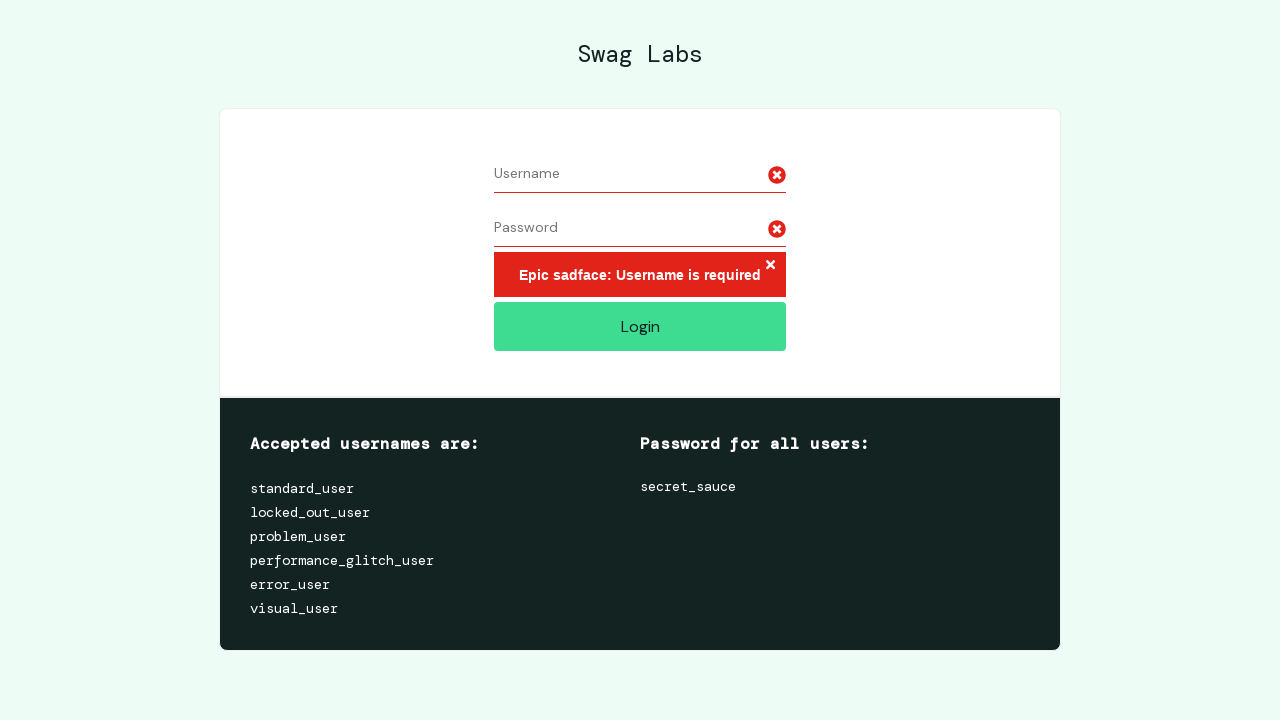

Error message appeared after attempting to login without credentials
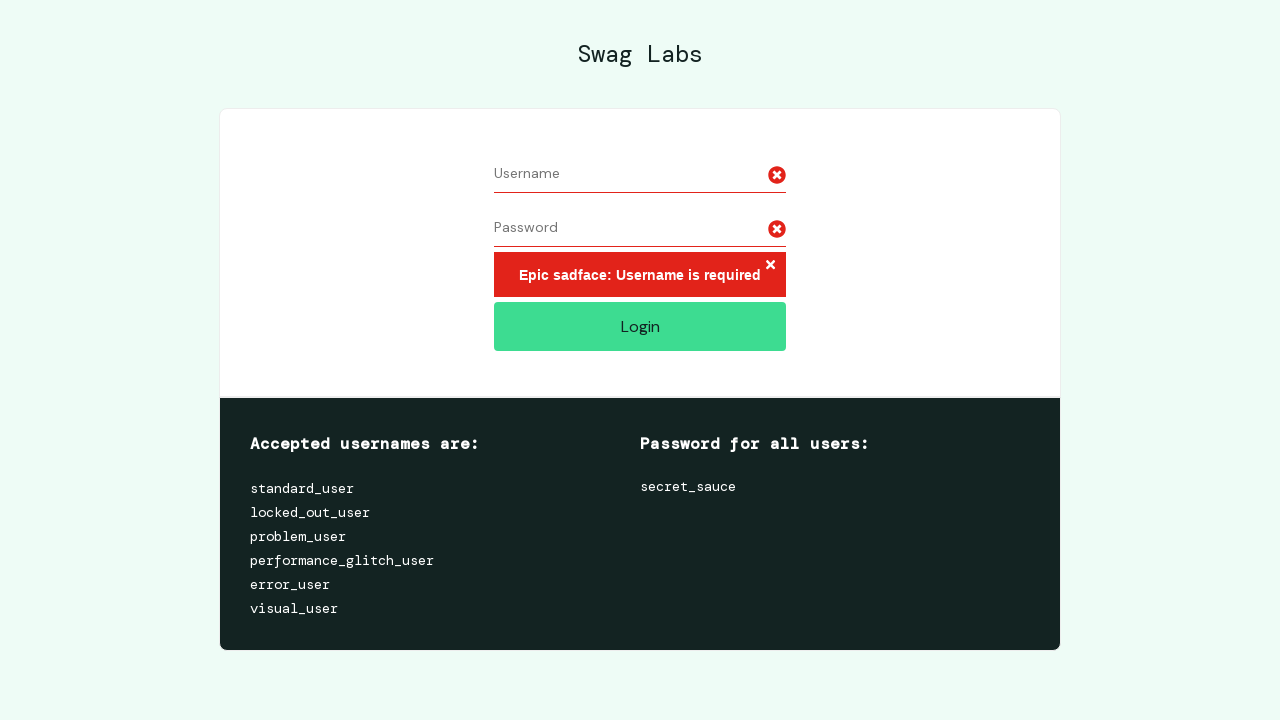

Retrieved error message text for verification
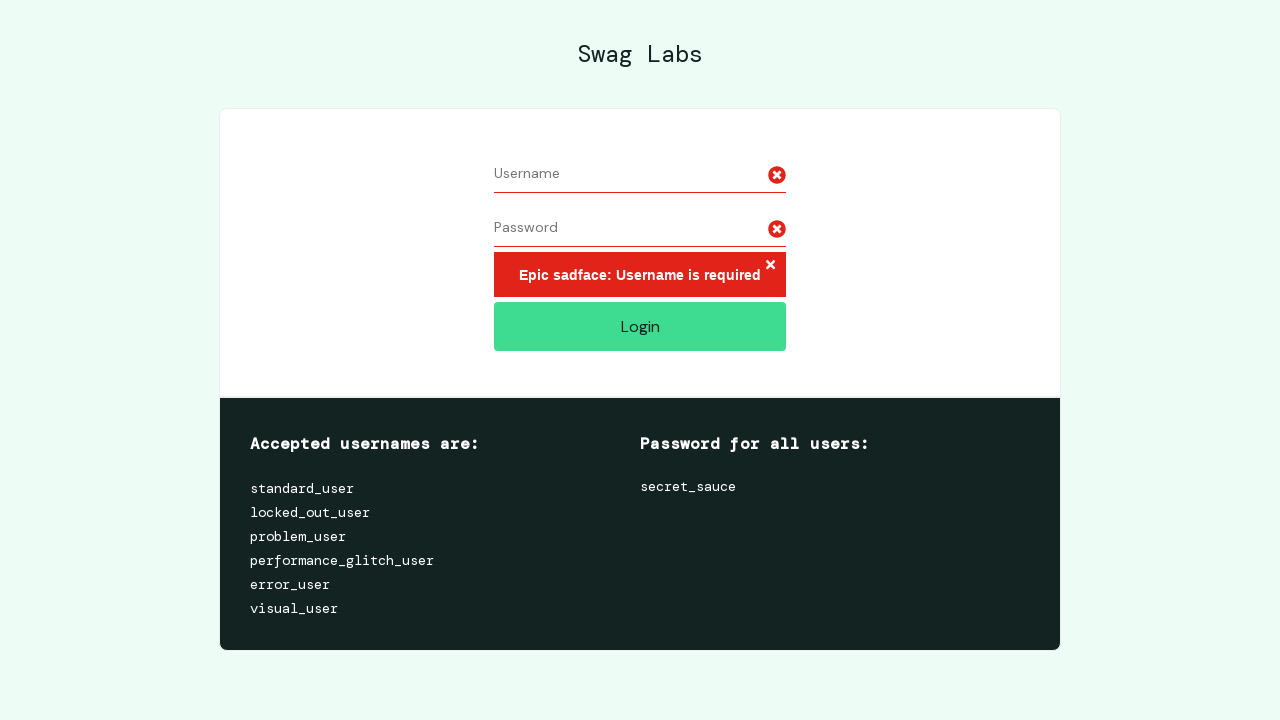

Verified that error message matches expected text: 'Epic sadface: Username is required'
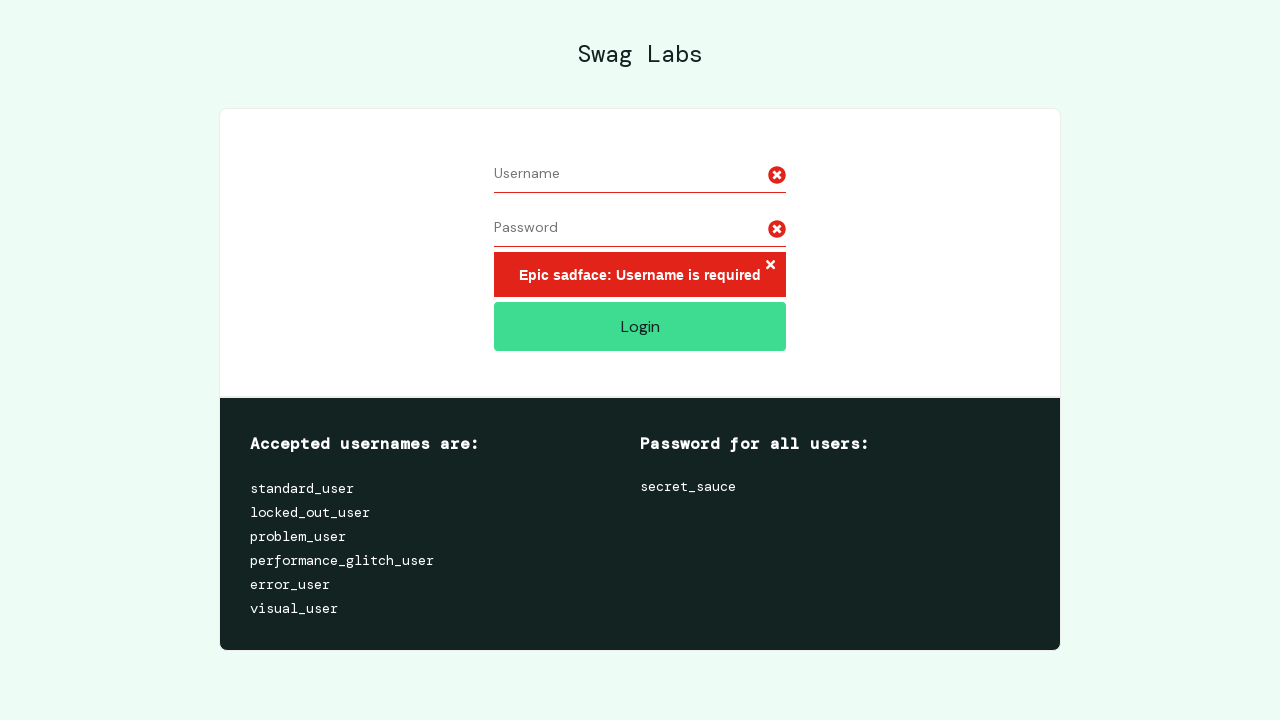

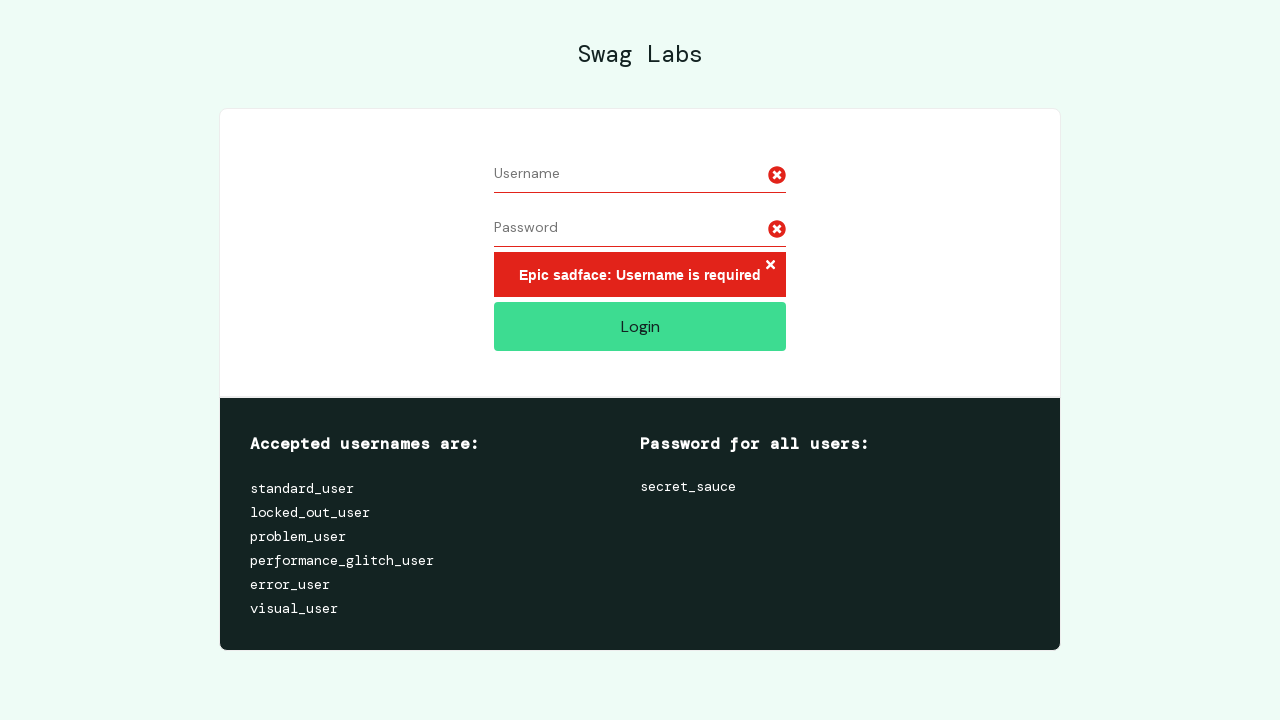